Searches for a product by name, verifies it appears in results, adds it to the cart, and verifies the cart shows 1 item with the correct price.

Starting URL: https://rahulshettyacademy.com/seleniumPractise#/

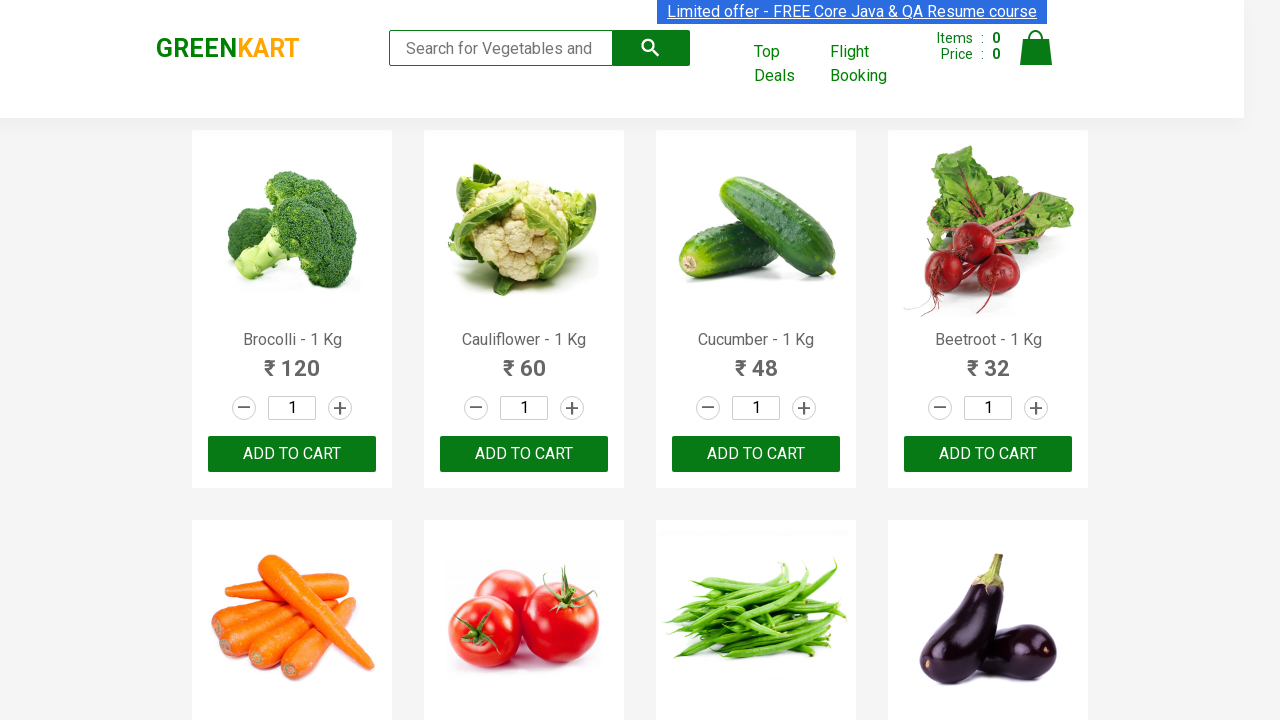

Filled search field with product name 'Brocolli' on .search-keyword
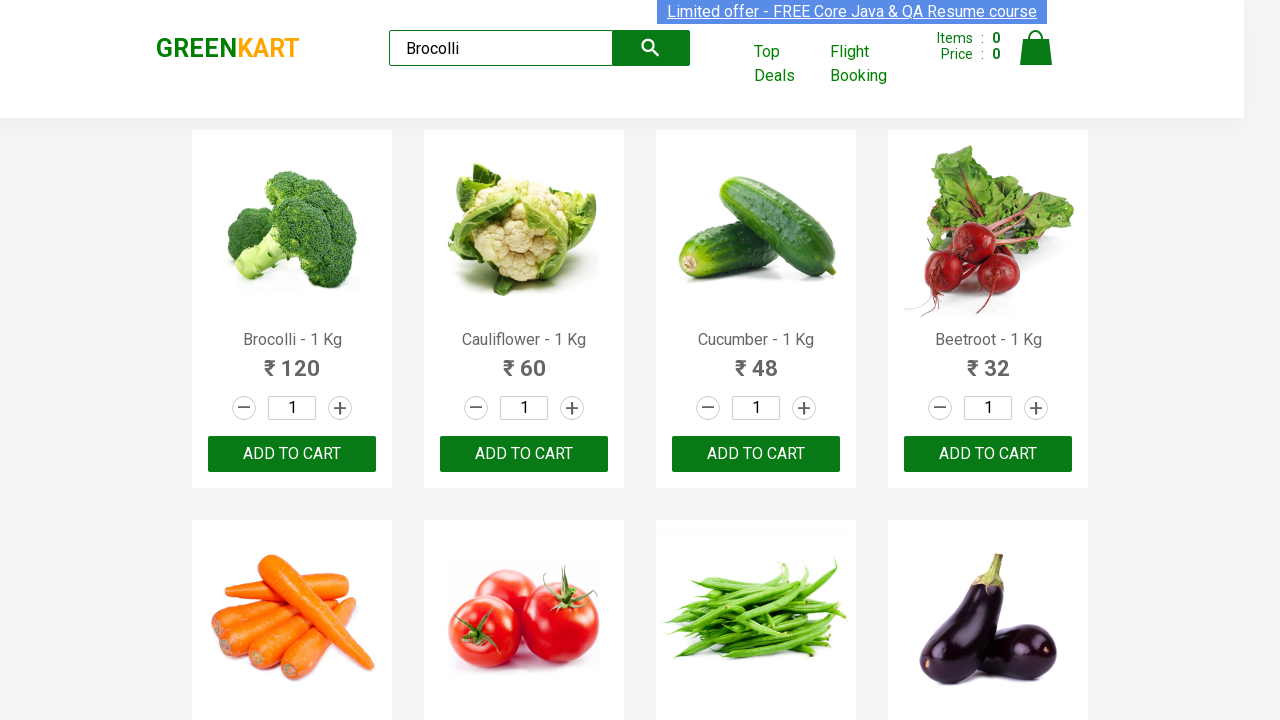

Waited for search results to filter
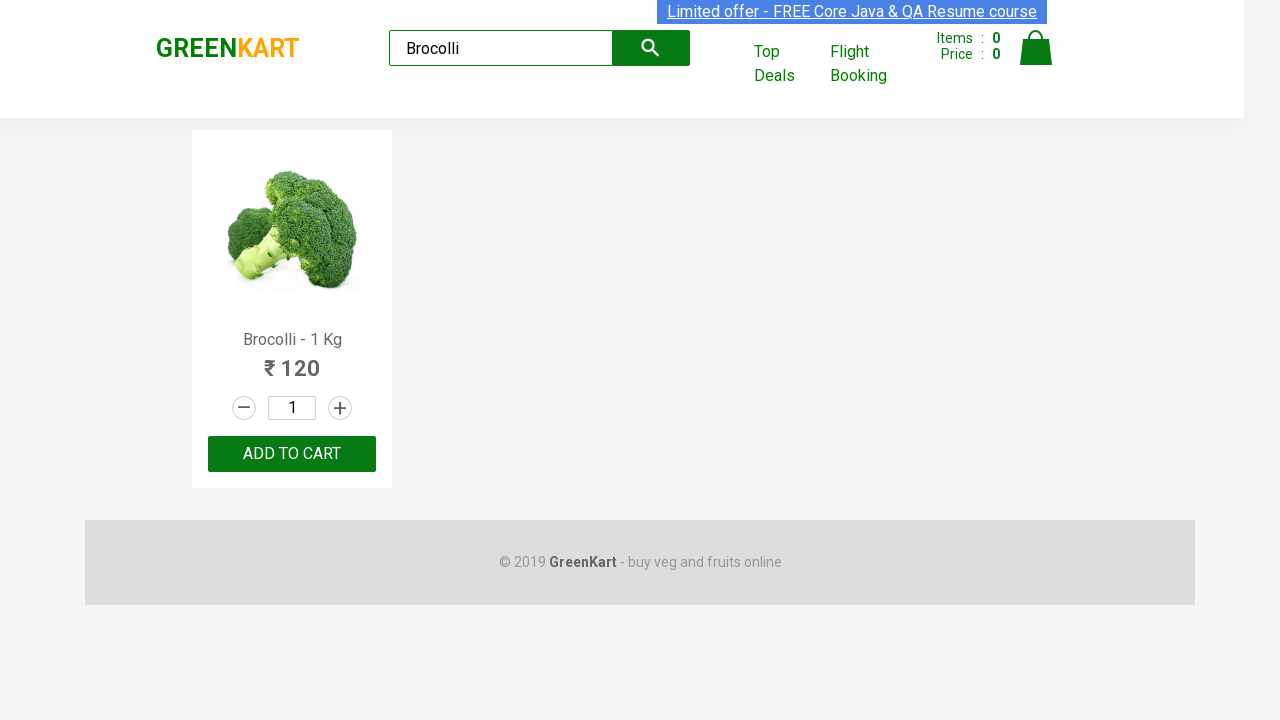

Verified exactly 1 product appears in search results
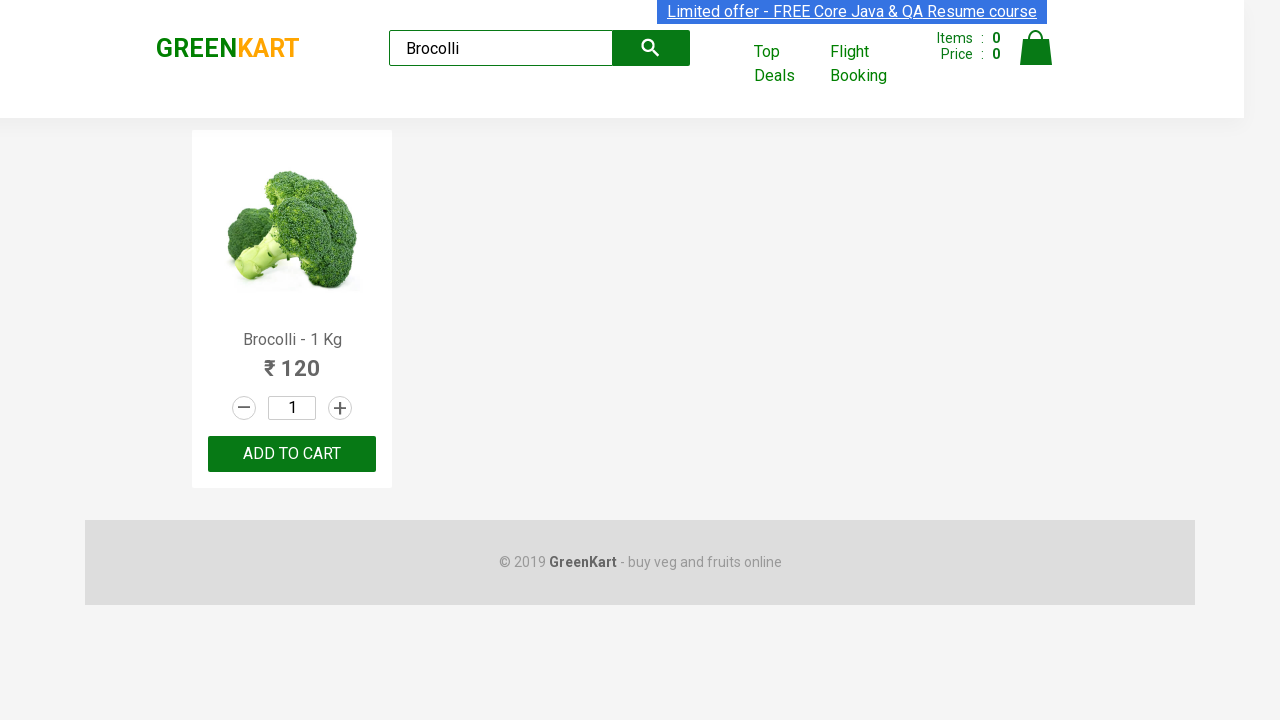

Waited for product name to be visible
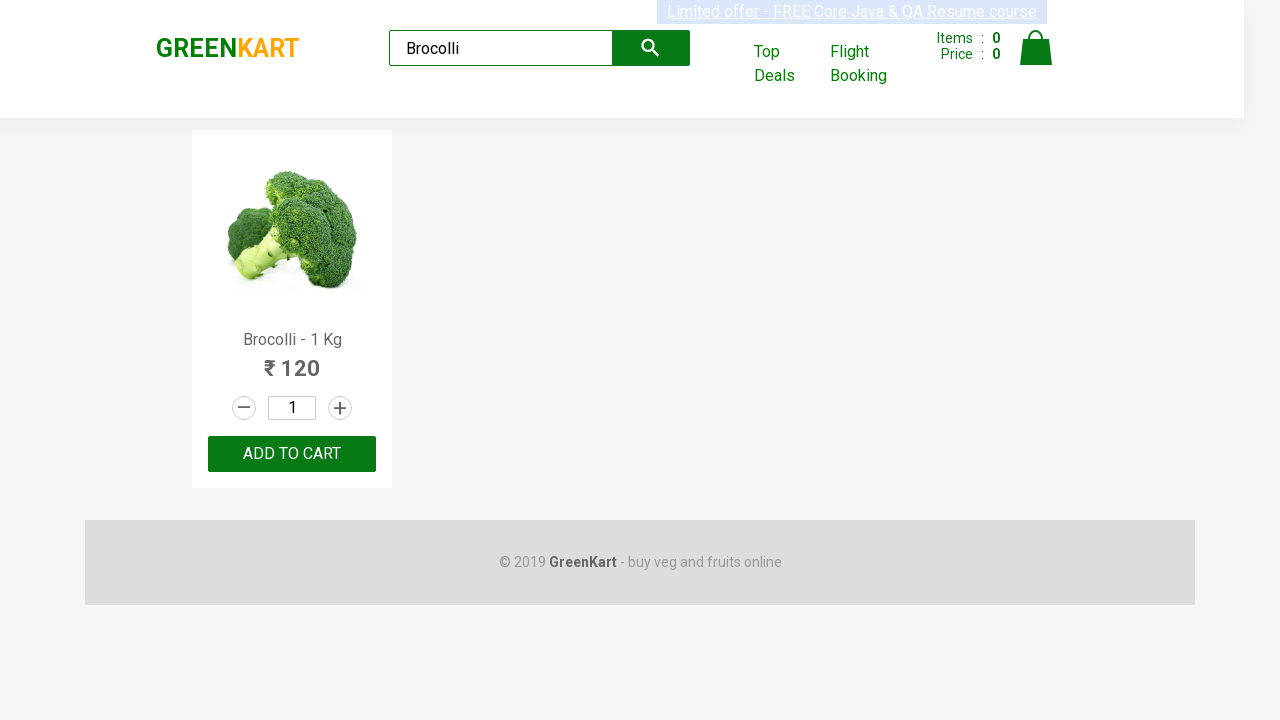

Waited for product price to be visible
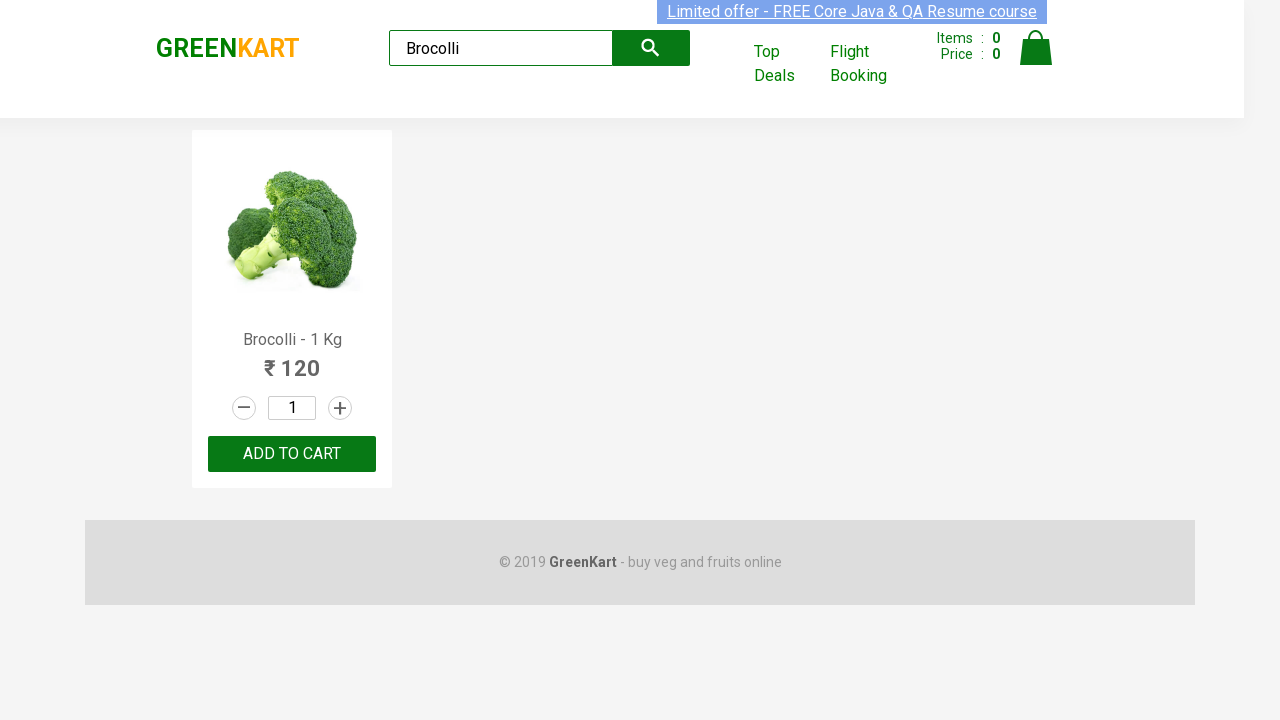

Clicked 'ADD TO CART' button for Brocolli product at (292, 454) on .products .product >> nth=0 >> text=ADD TO CART
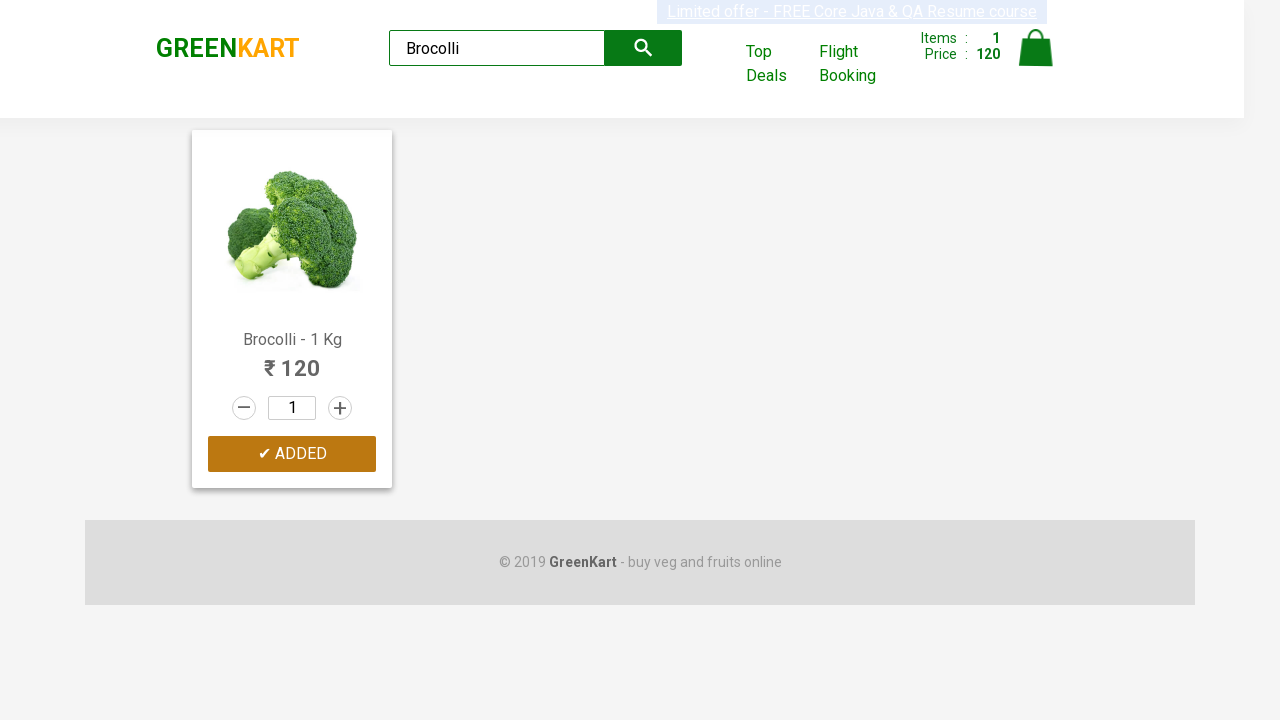

Verified cart item details are displayed
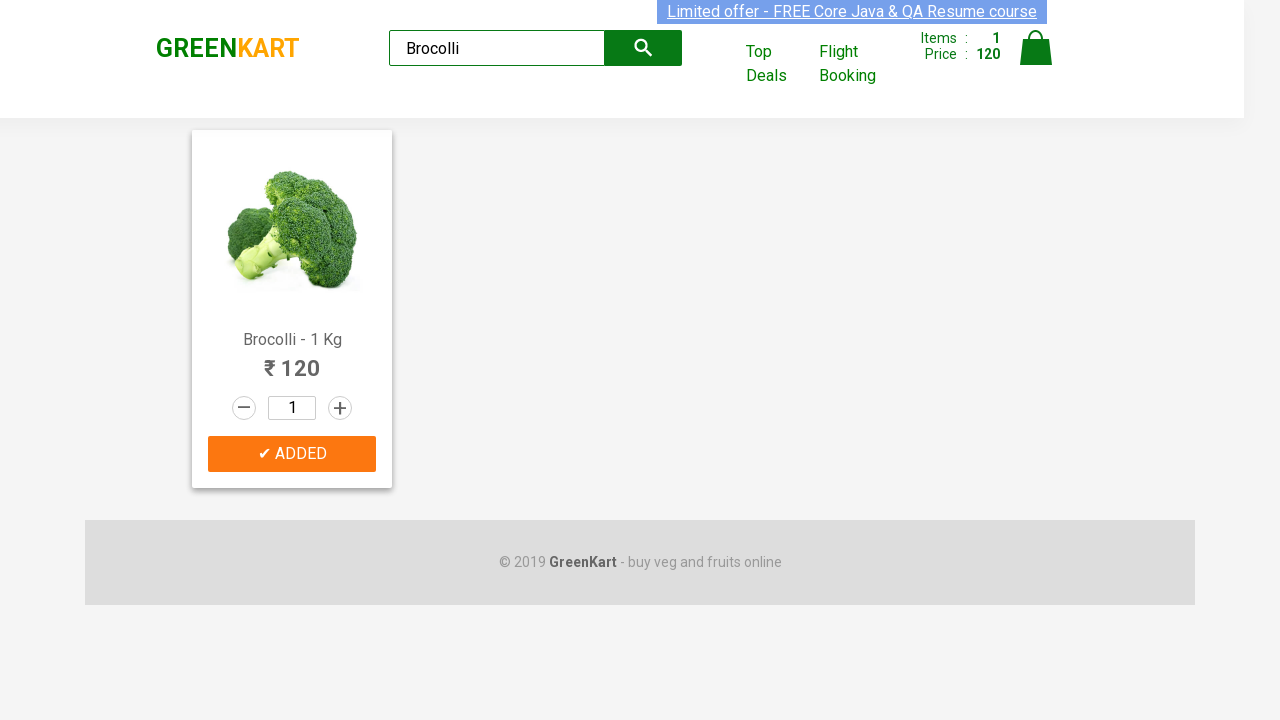

Verified checkout button is enabled with correct price
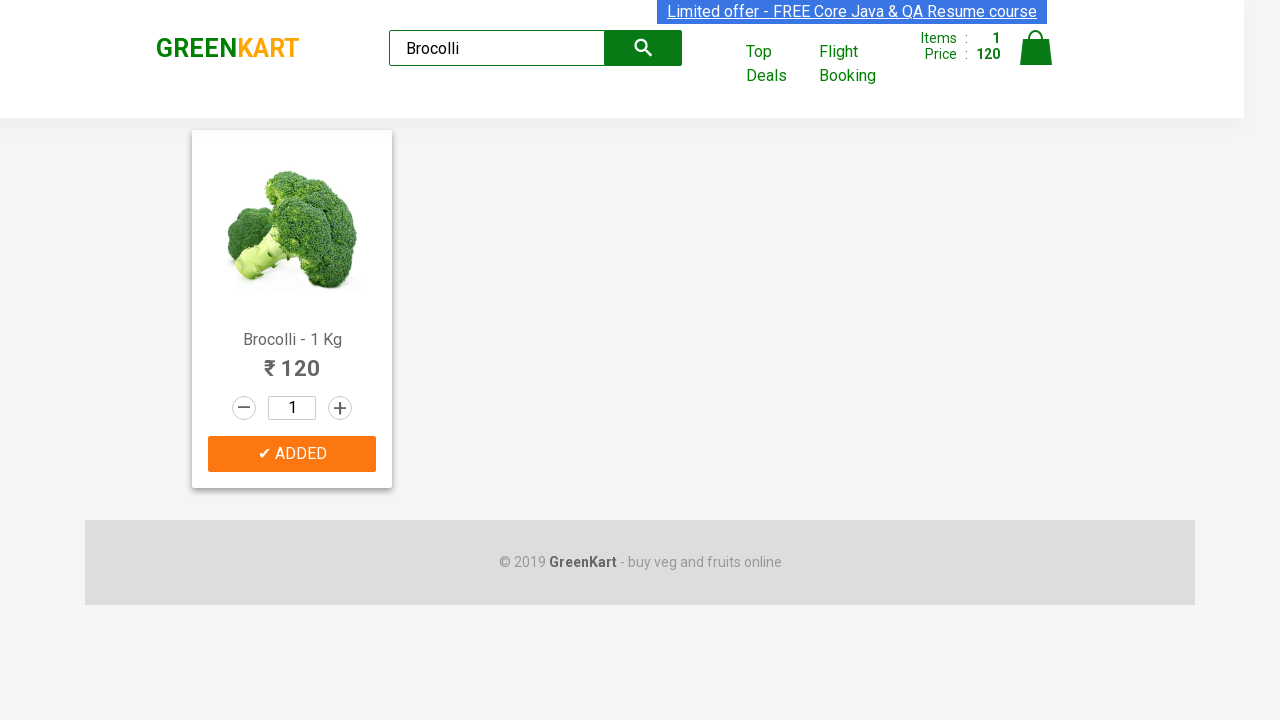

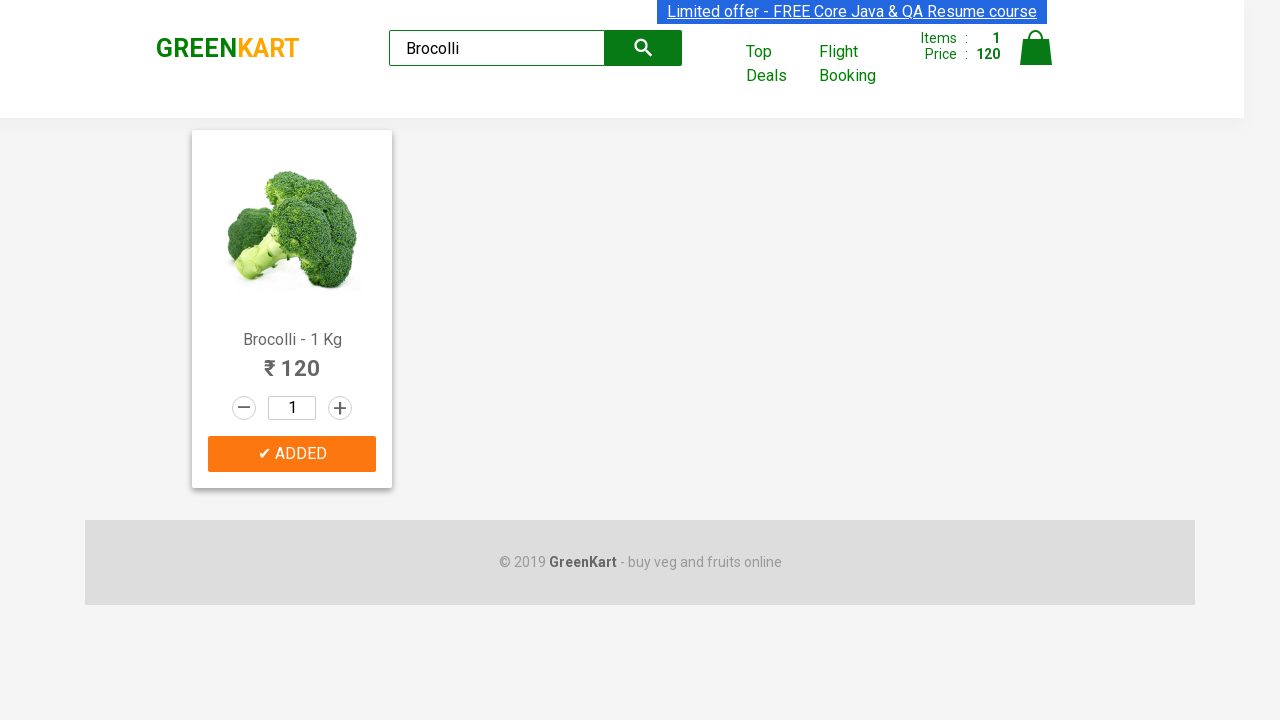